Tests keyboard key press functionality by sending SPACE and LEFT arrow keys to an element and verifying the displayed result text shows the correct key was pressed.

Starting URL: http://the-internet.herokuapp.com/key_presses

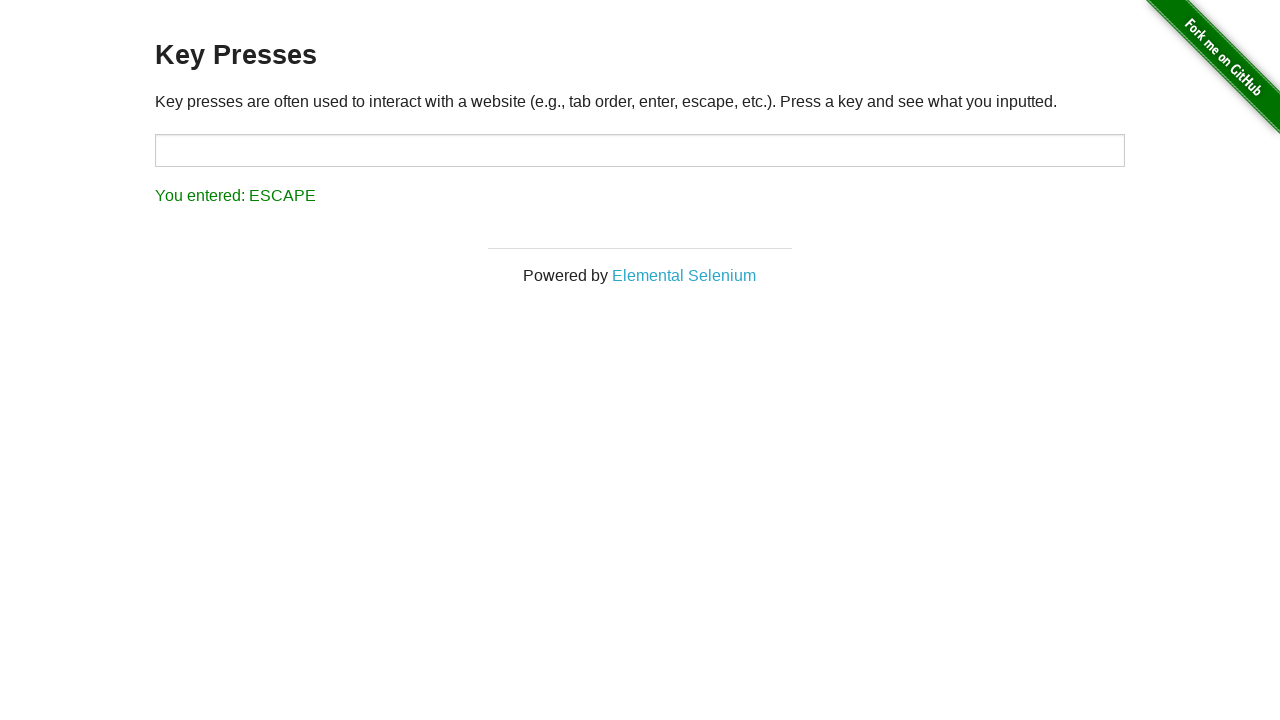

Pressed SPACE key on target element on #target
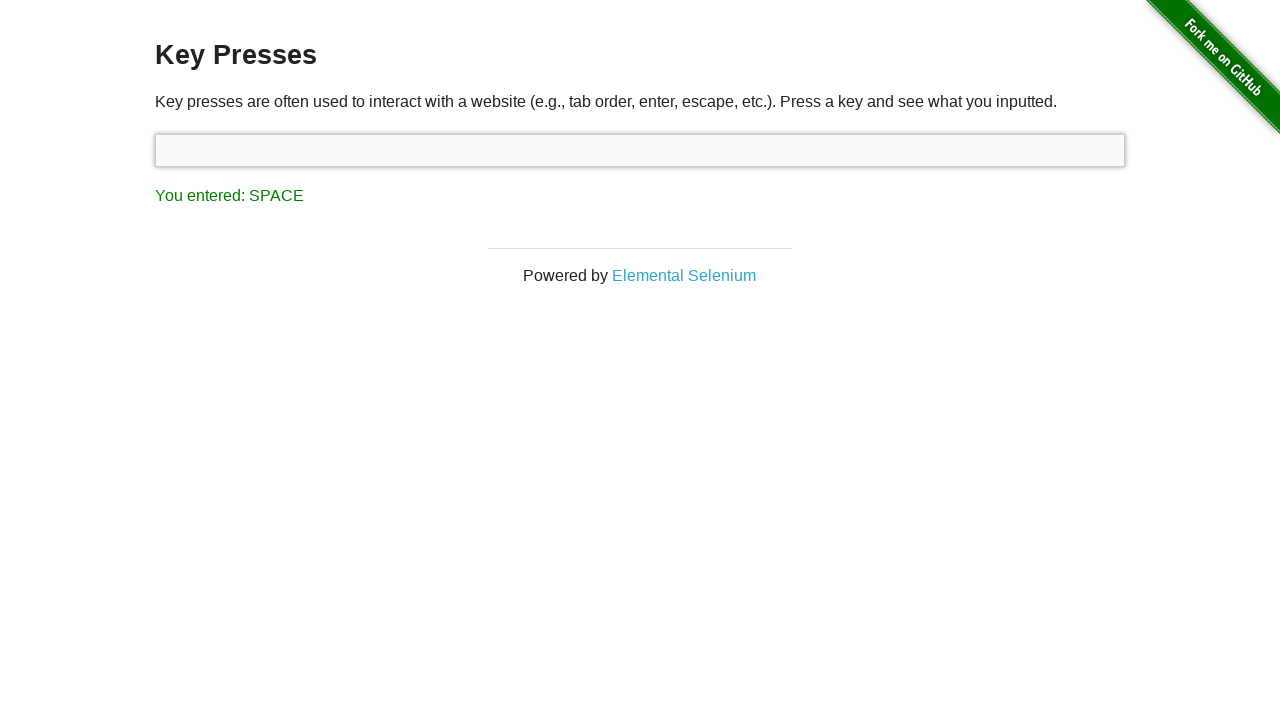

Result element loaded after SPACE key press
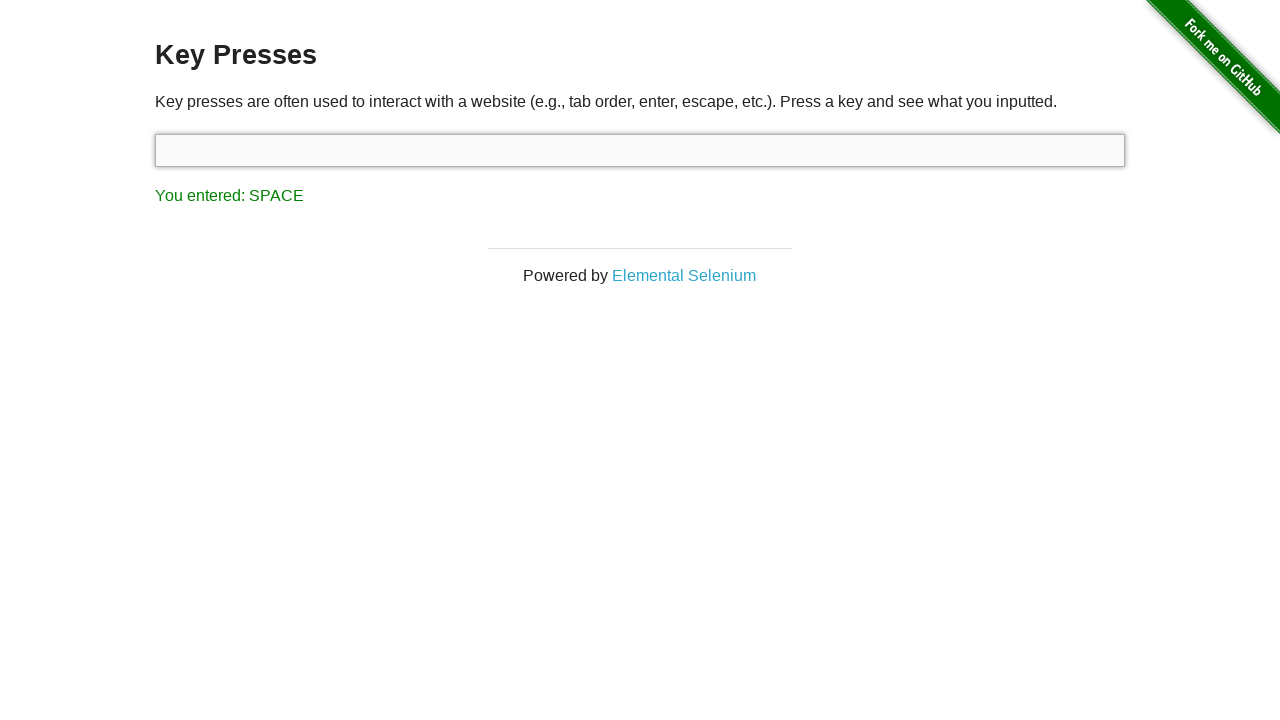

Retrieved result text content
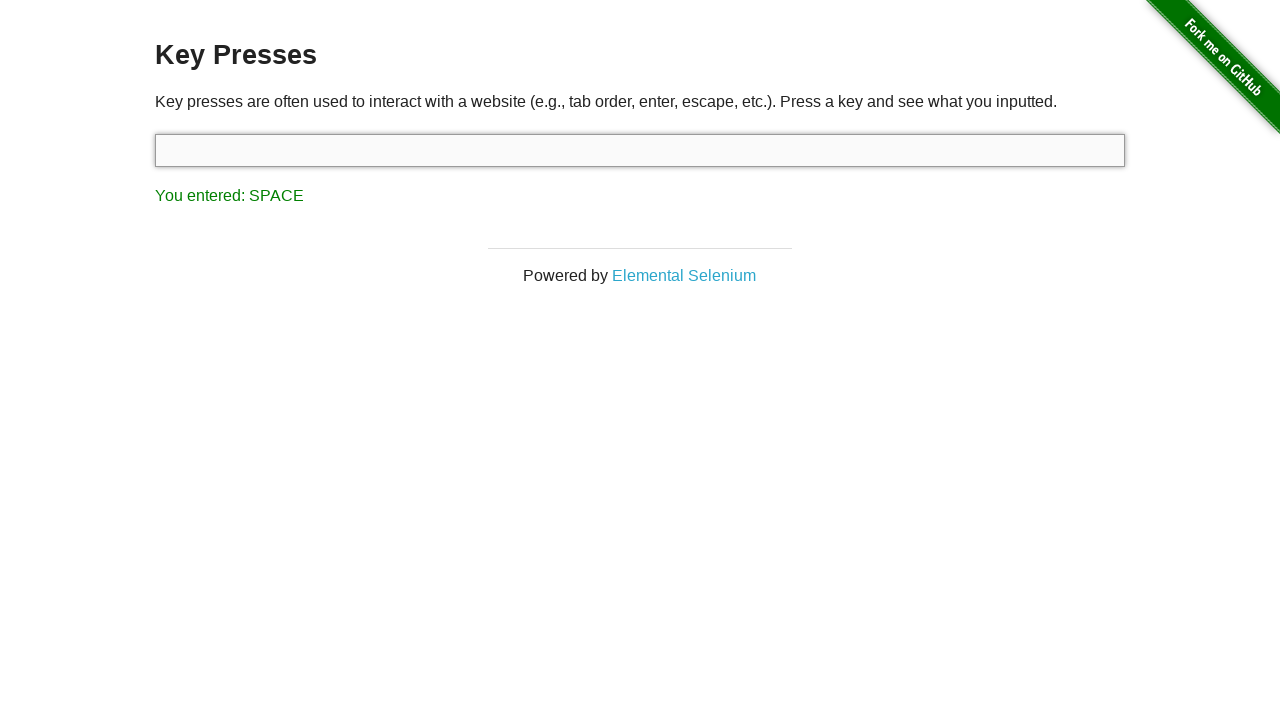

Verified SPACE key was correctly registered - assertion passed
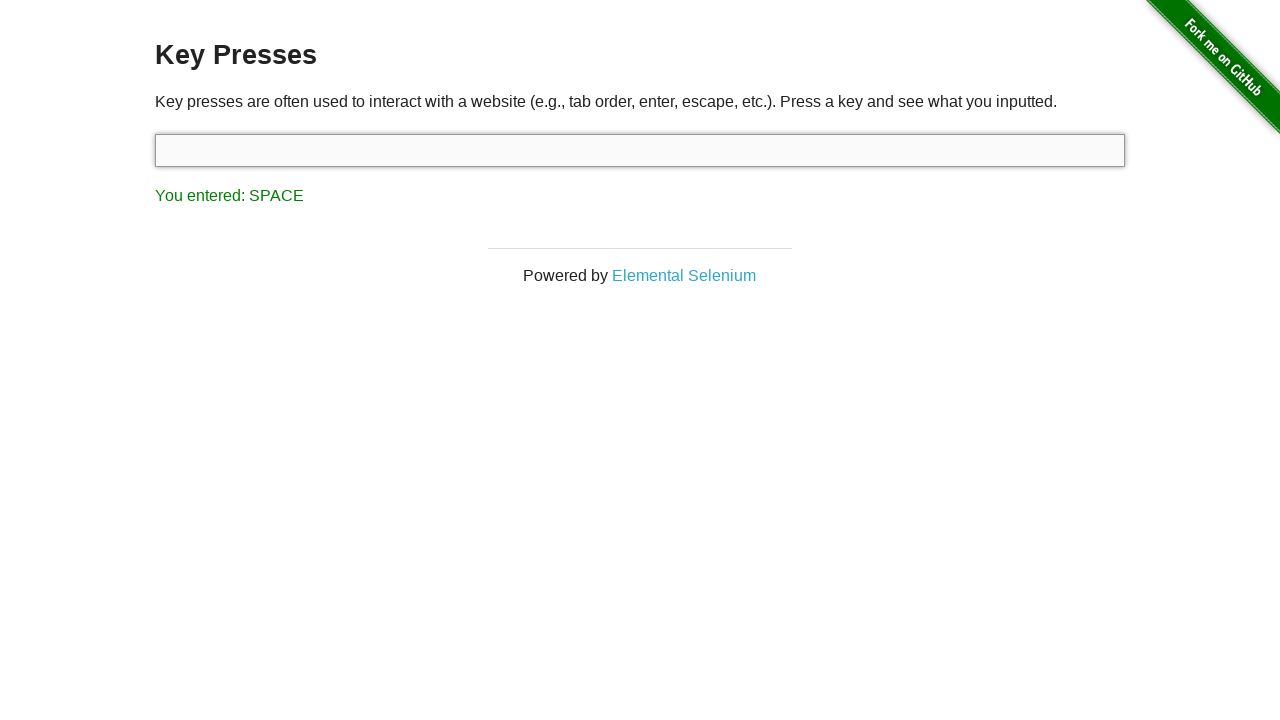

Pressed LEFT arrow key on target element on #target
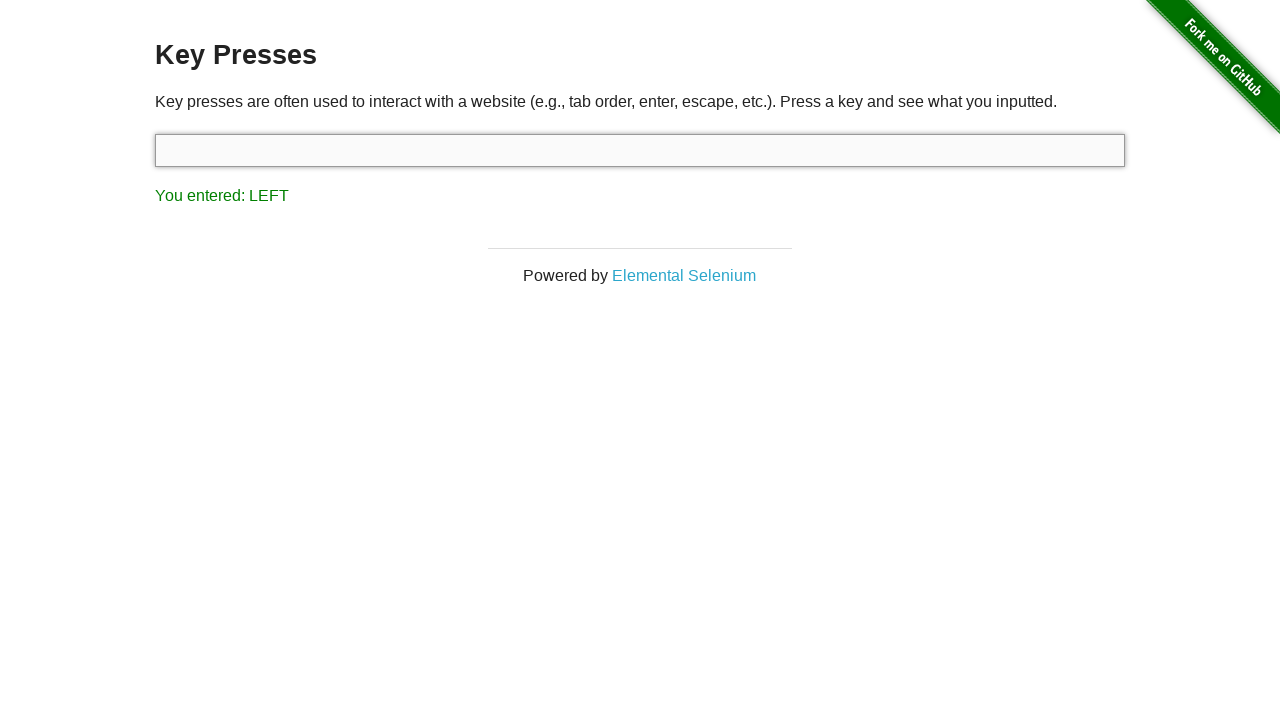

Retrieved result text content after LEFT arrow key press
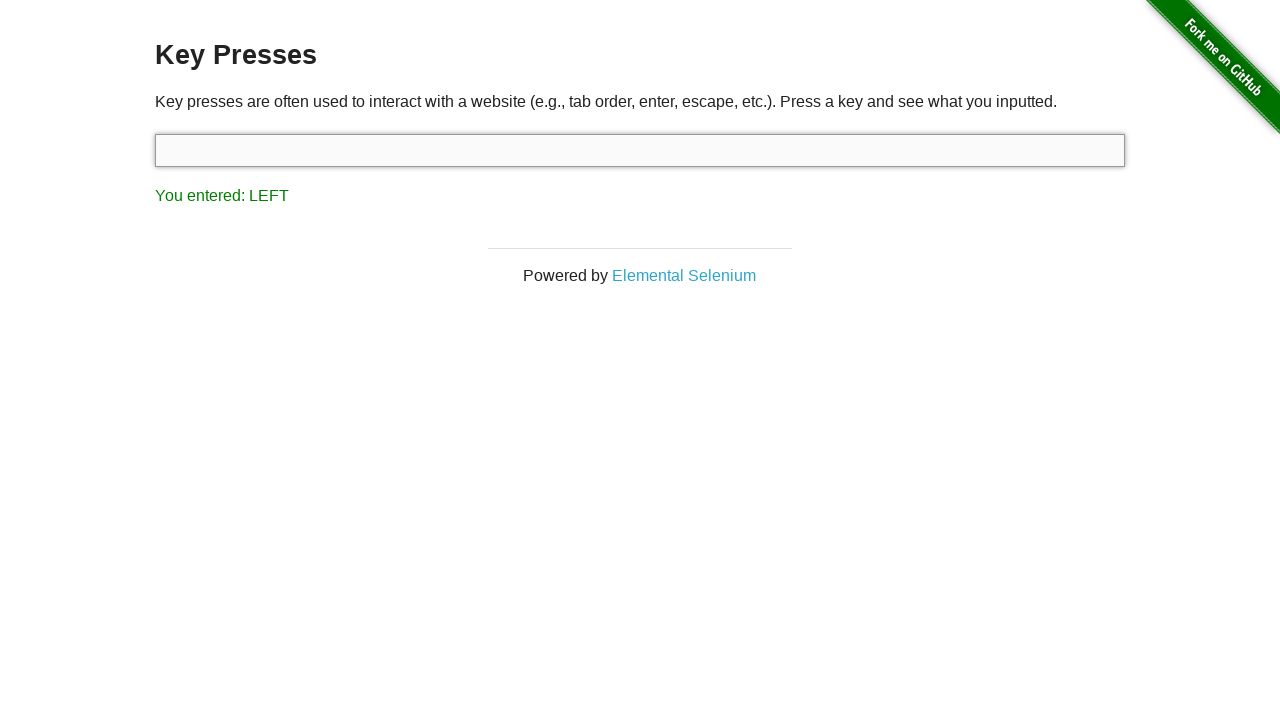

Verified LEFT arrow key was correctly registered - assertion passed
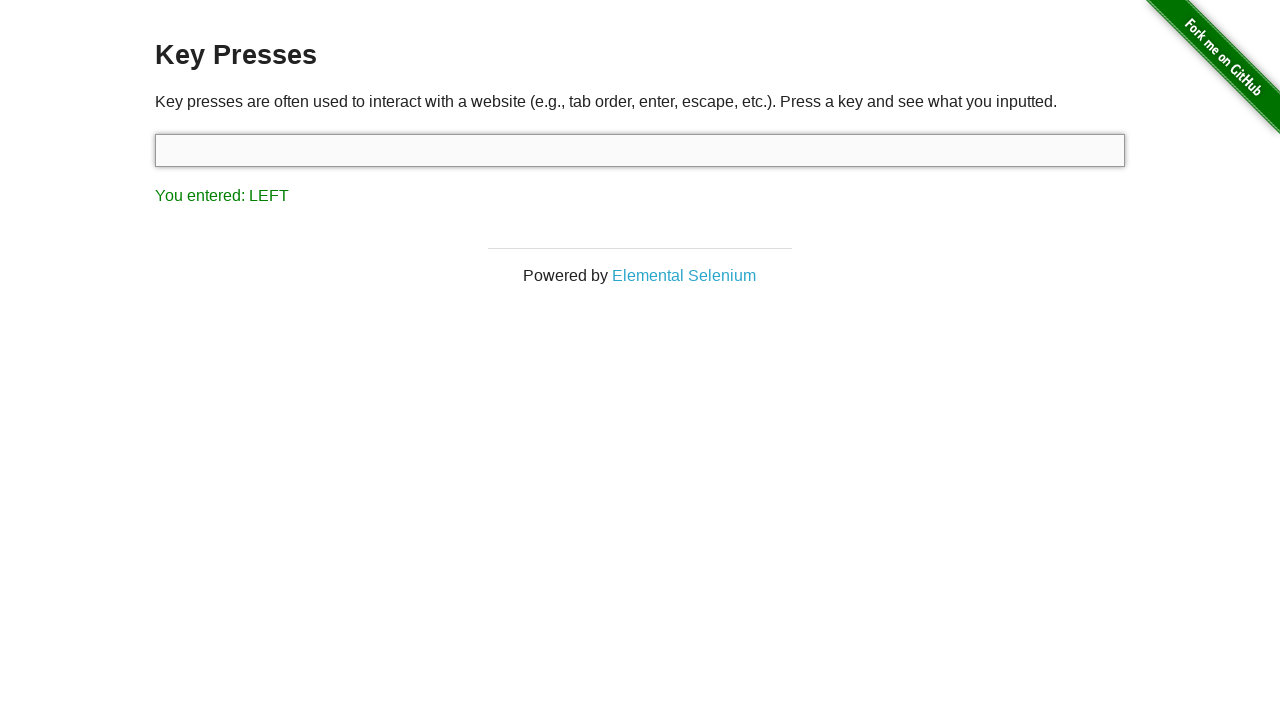

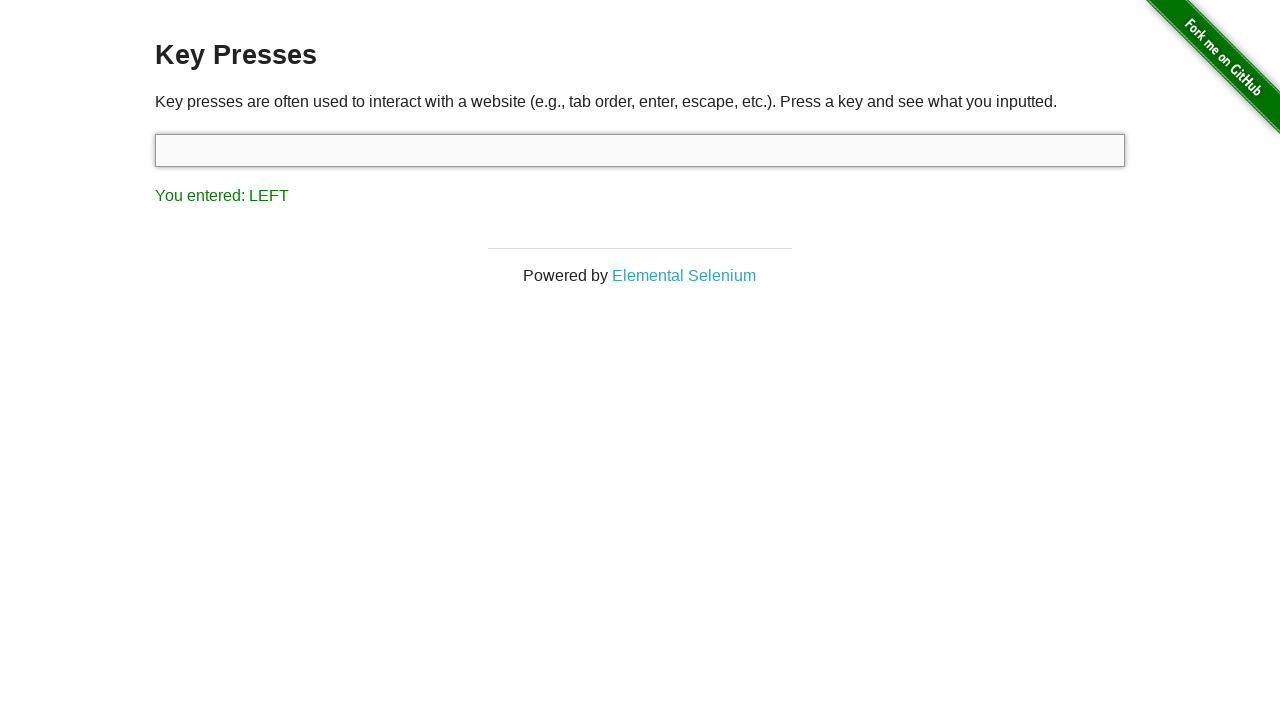